Tests that Clear completed button is hidden when no items are completed

Starting URL: https://demo.playwright.dev/todomvc

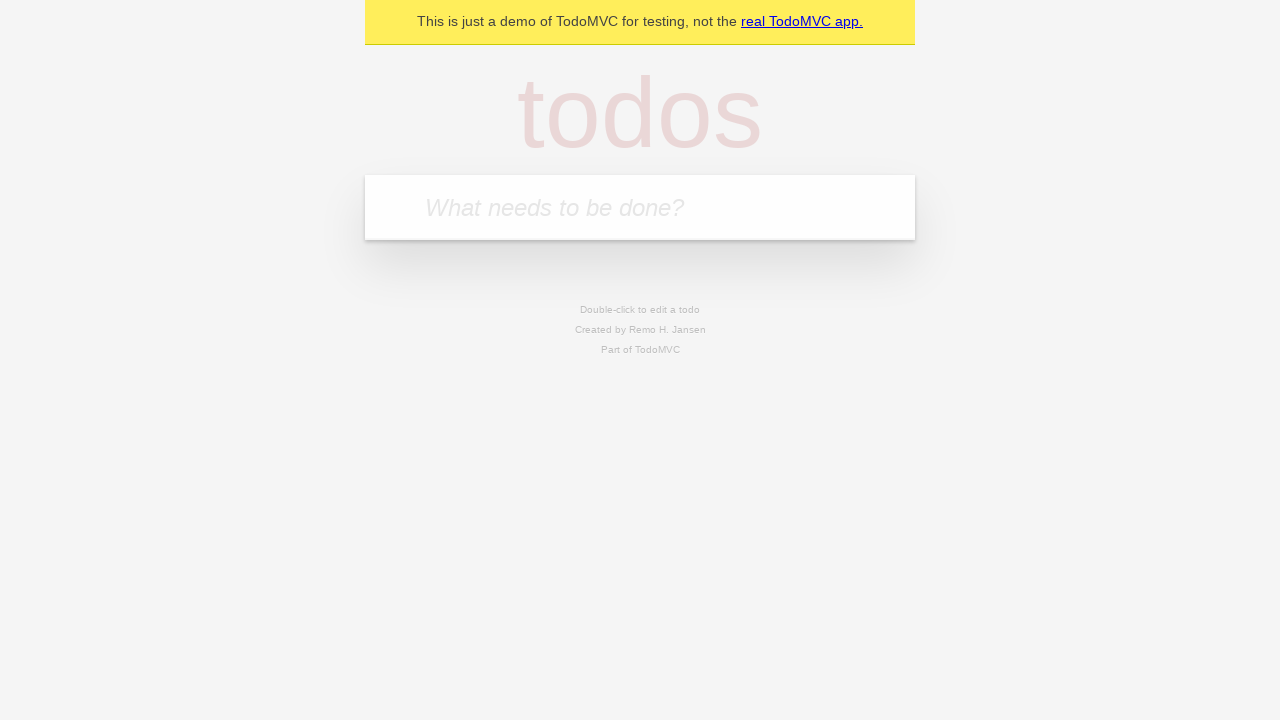

Filled todo input with 'watch monty python' on internal:attr=[placeholder="What needs to be done?"i]
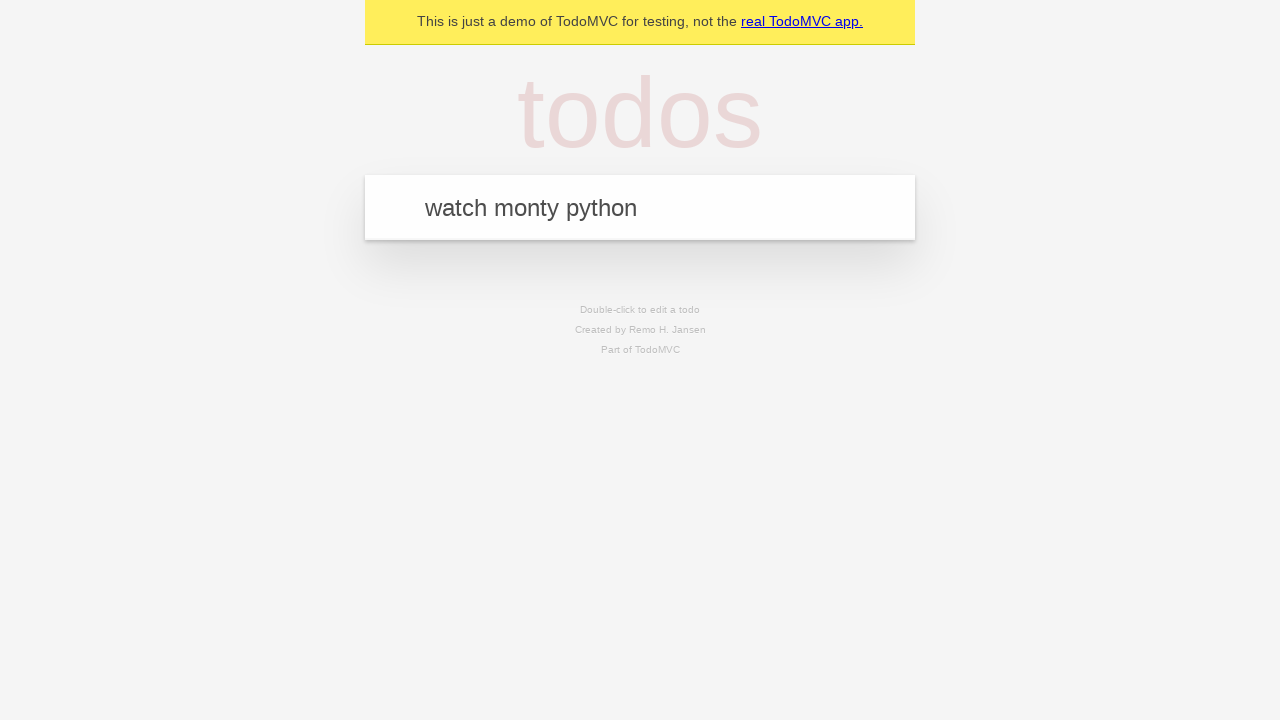

Pressed Enter to create todo 'watch monty python' on internal:attr=[placeholder="What needs to be done?"i]
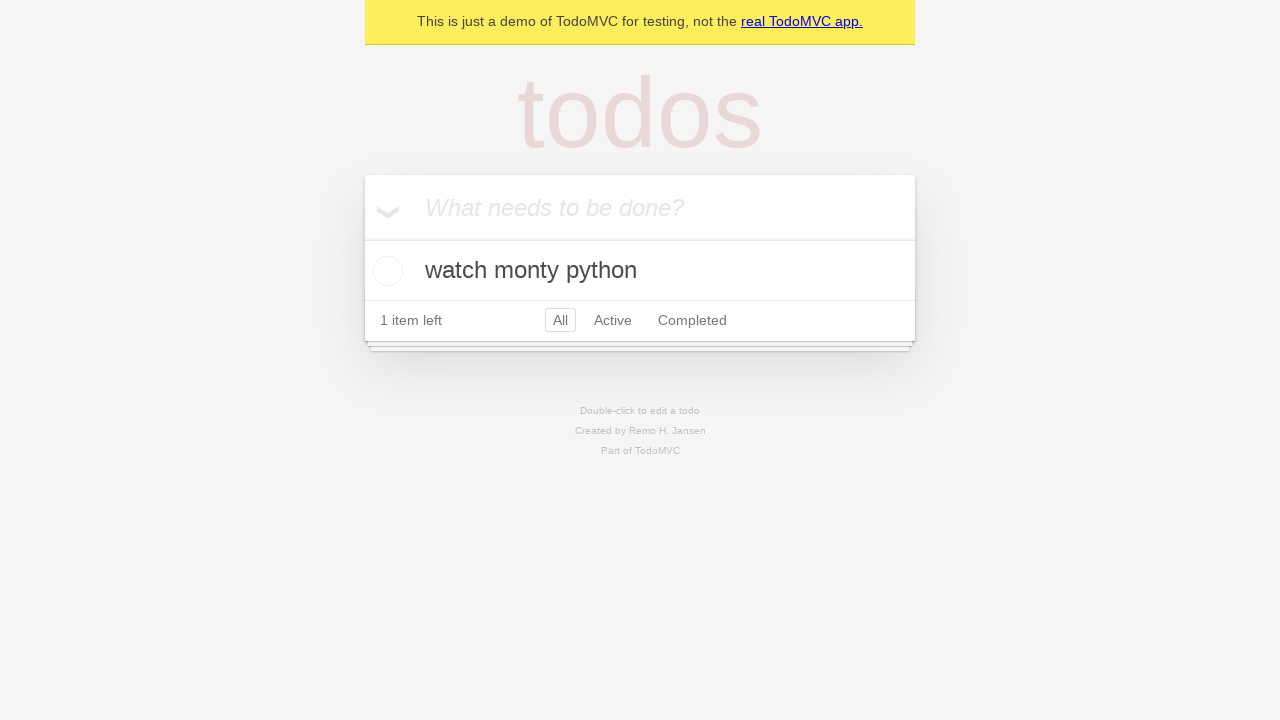

Filled todo input with 'feed the cat' on internal:attr=[placeholder="What needs to be done?"i]
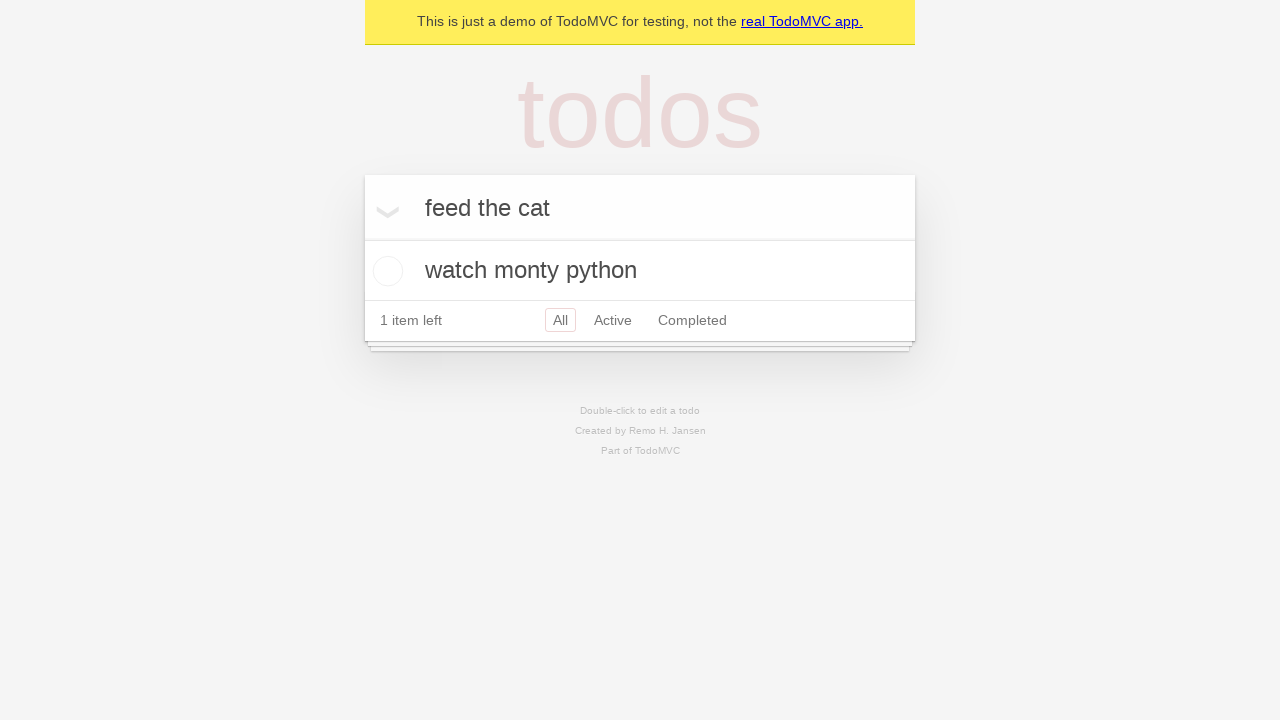

Pressed Enter to create todo 'feed the cat' on internal:attr=[placeholder="What needs to be done?"i]
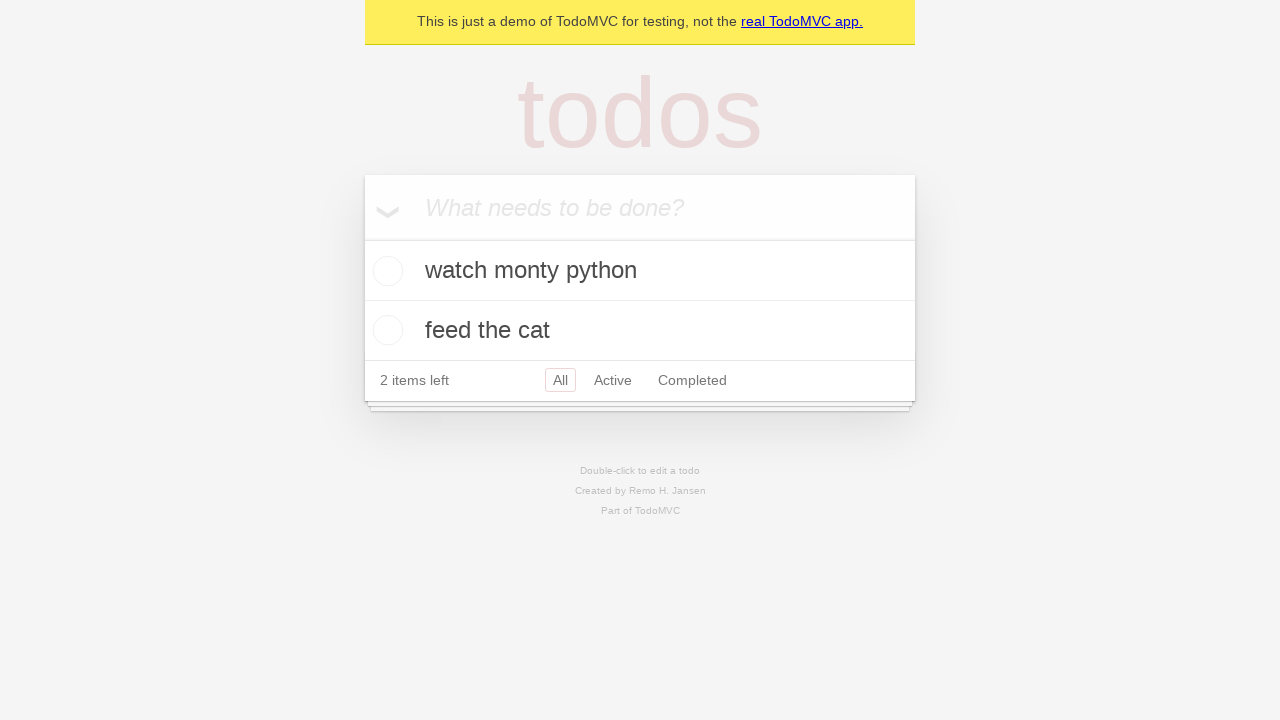

Filled todo input with 'book a doctors appointment' on internal:attr=[placeholder="What needs to be done?"i]
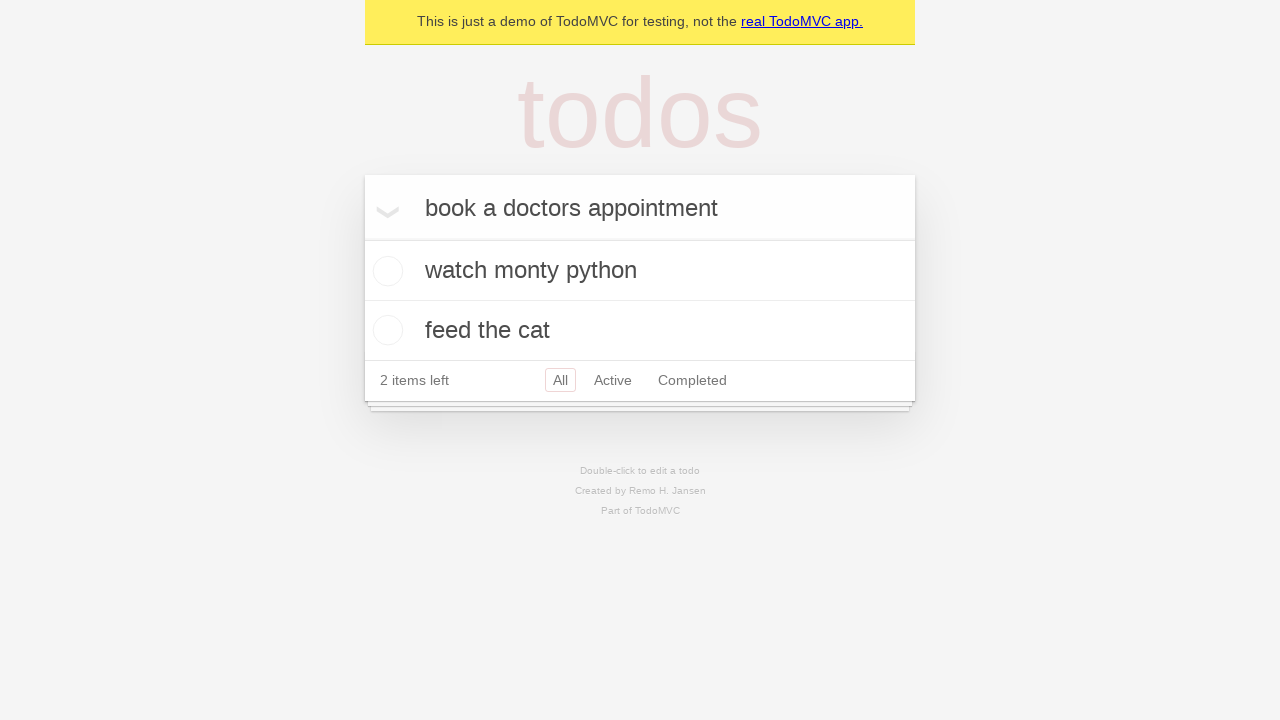

Pressed Enter to create todo 'book a doctors appointment' on internal:attr=[placeholder="What needs to be done?"i]
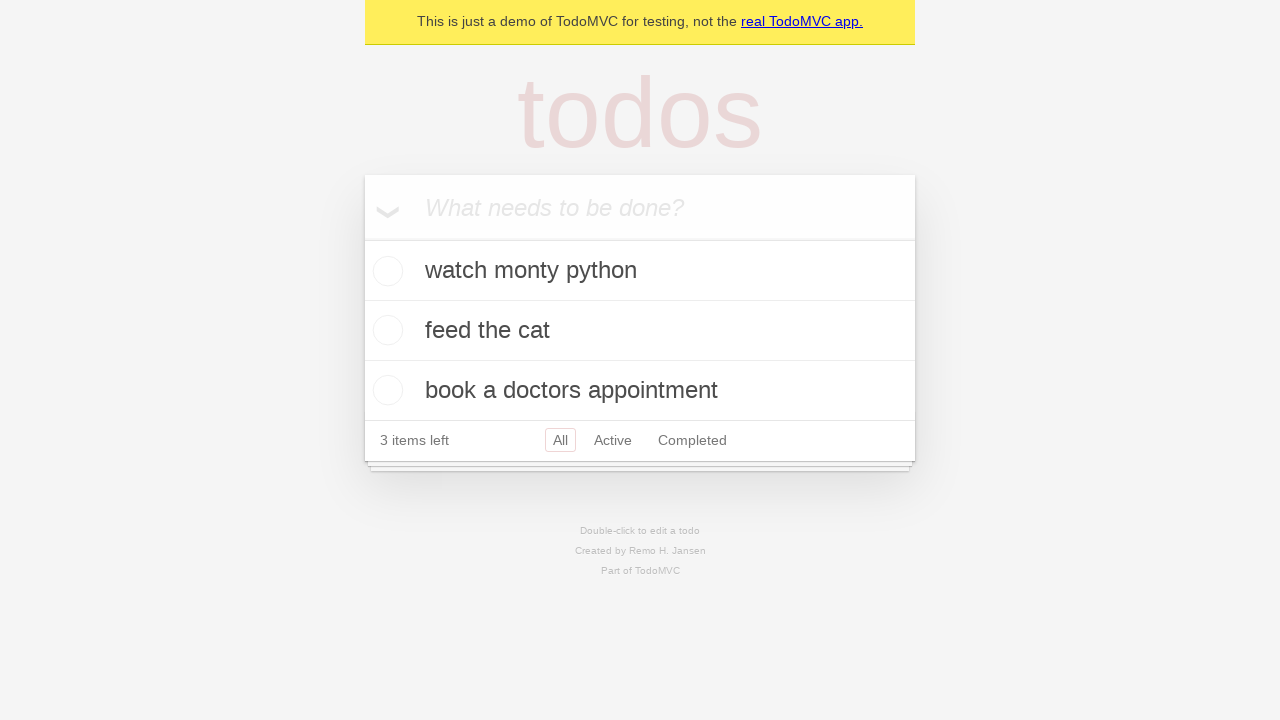

All 3 todos have been created and loaded
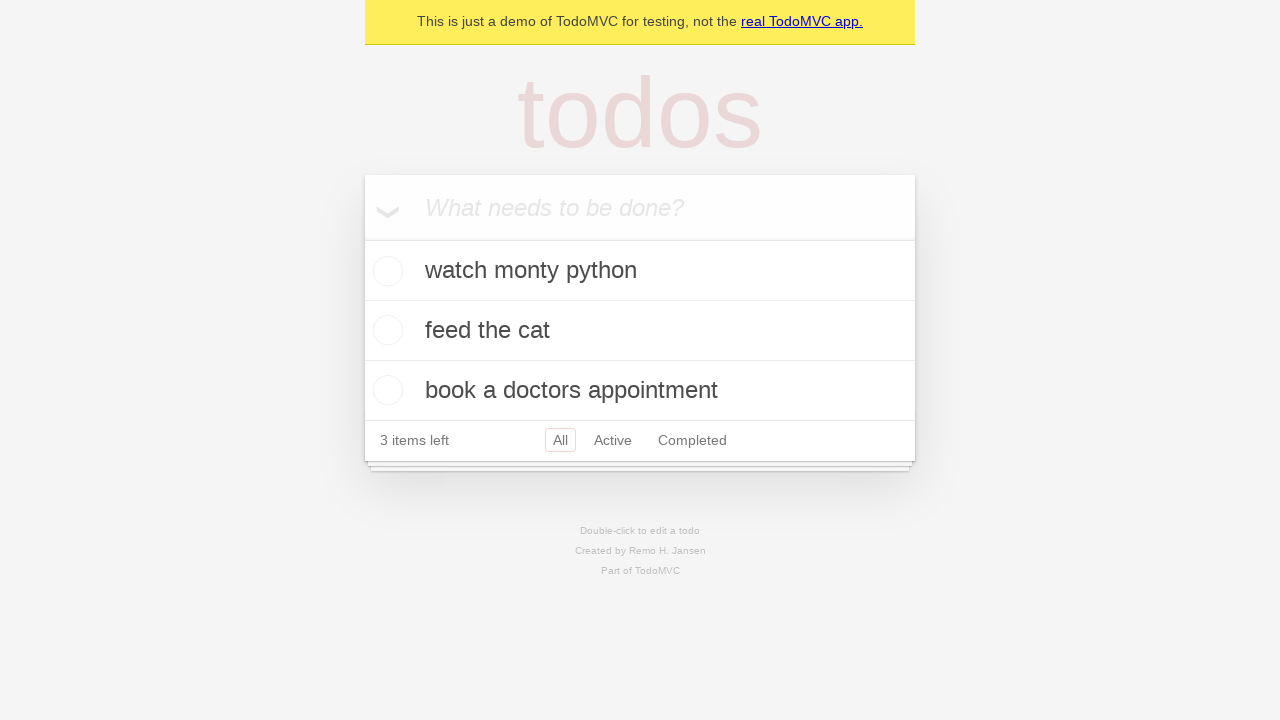

Completed the first todo item by checking its toggle at (385, 271) on .todo-list li .toggle >> nth=0
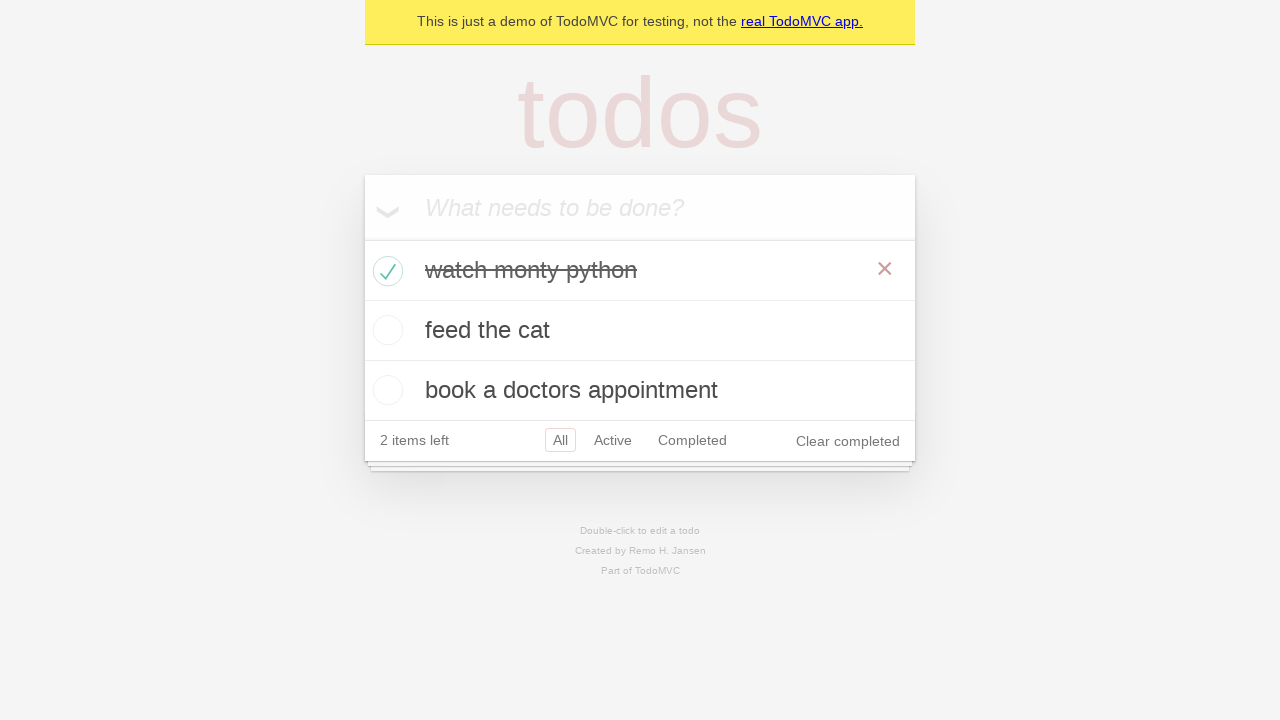

Clicked 'Clear completed' button to remove completed item at (848, 441) on internal:role=button[name="Clear completed"i]
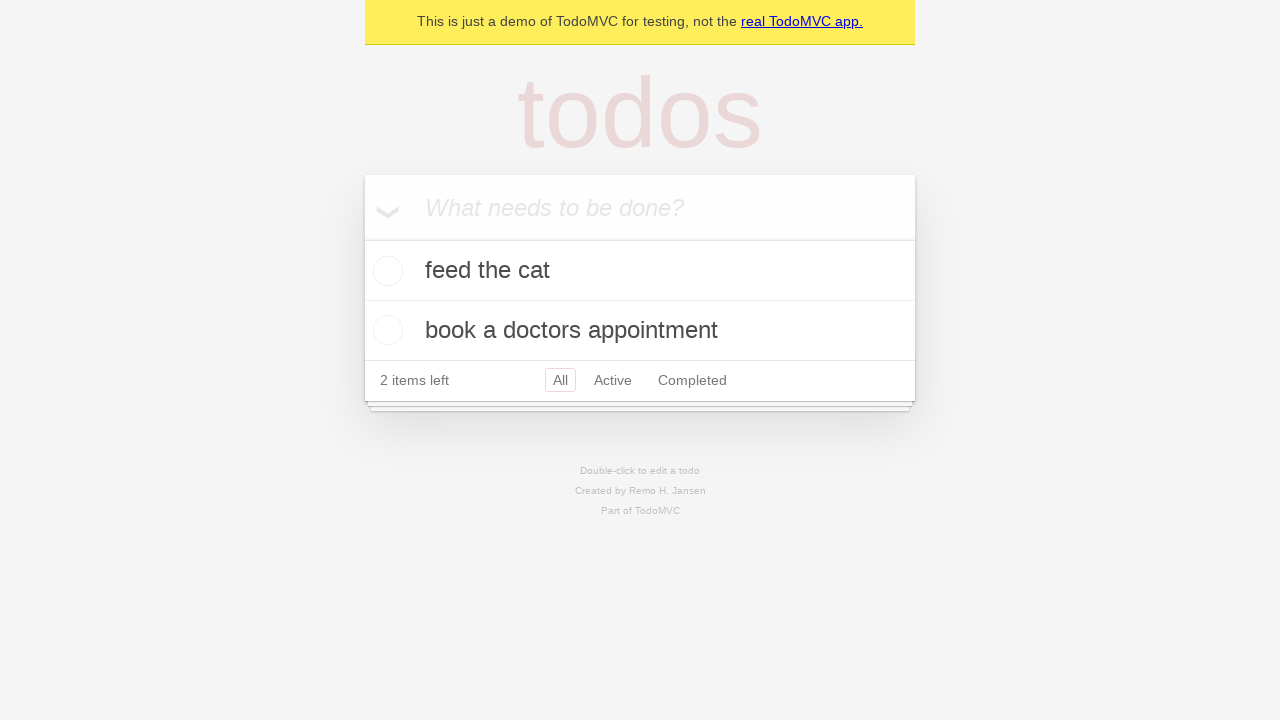

'Clear completed' button is now hidden as no items are completed
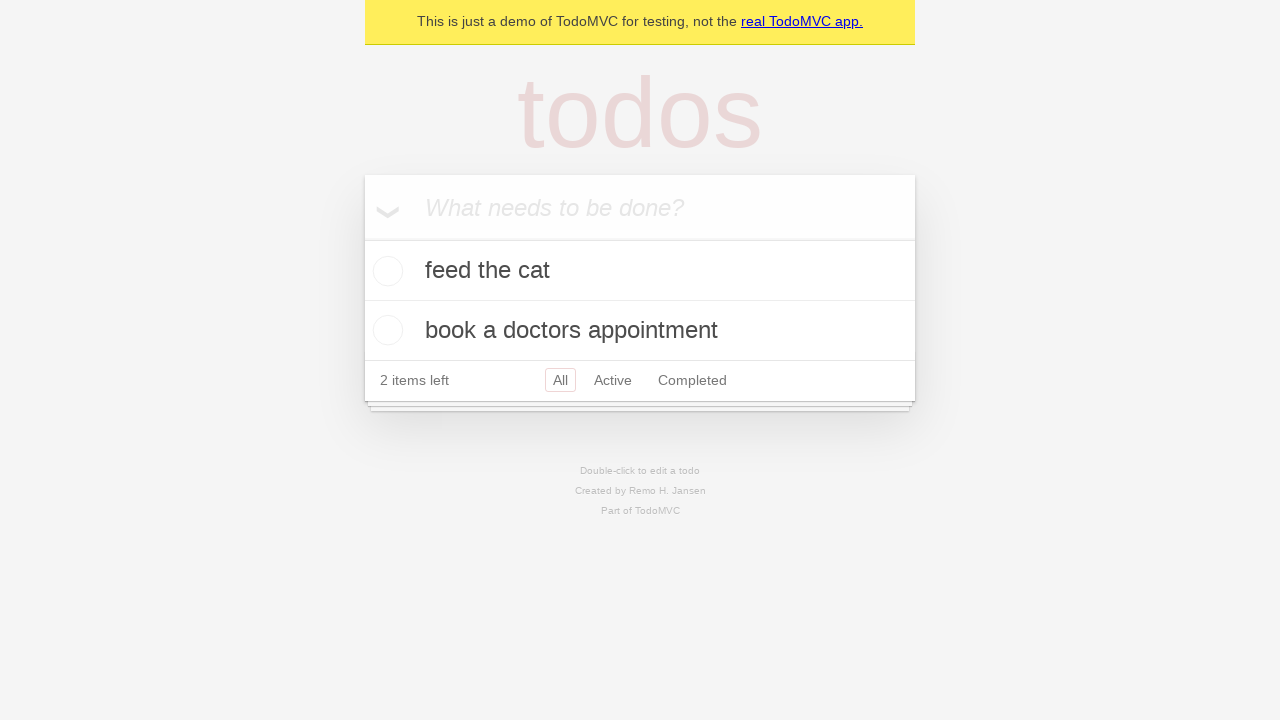

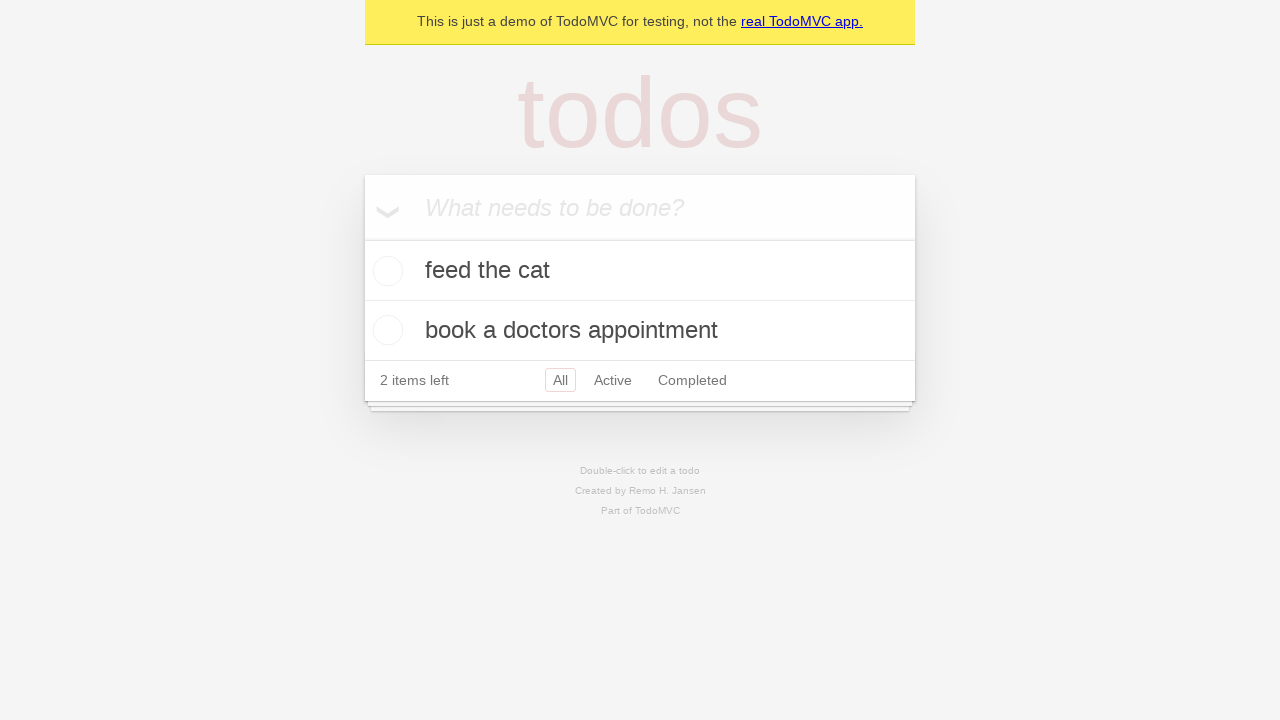